Tests the language change functionality on nhandan.vn by clicking the Spanish language link in the top bar and verifying the page switches to the Spanish version with the correct title.

Starting URL: https://nhandan.vn/

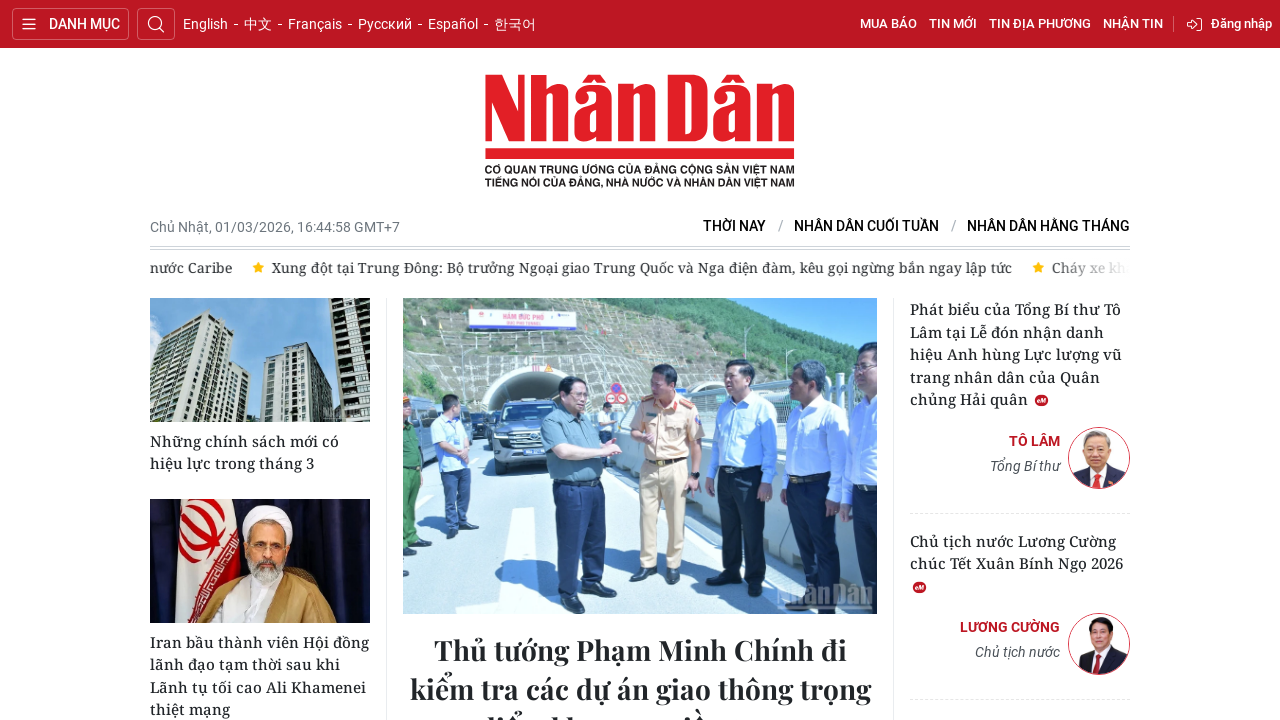

Clicked on Español language link in the top bar at (448, 24) on text=Español
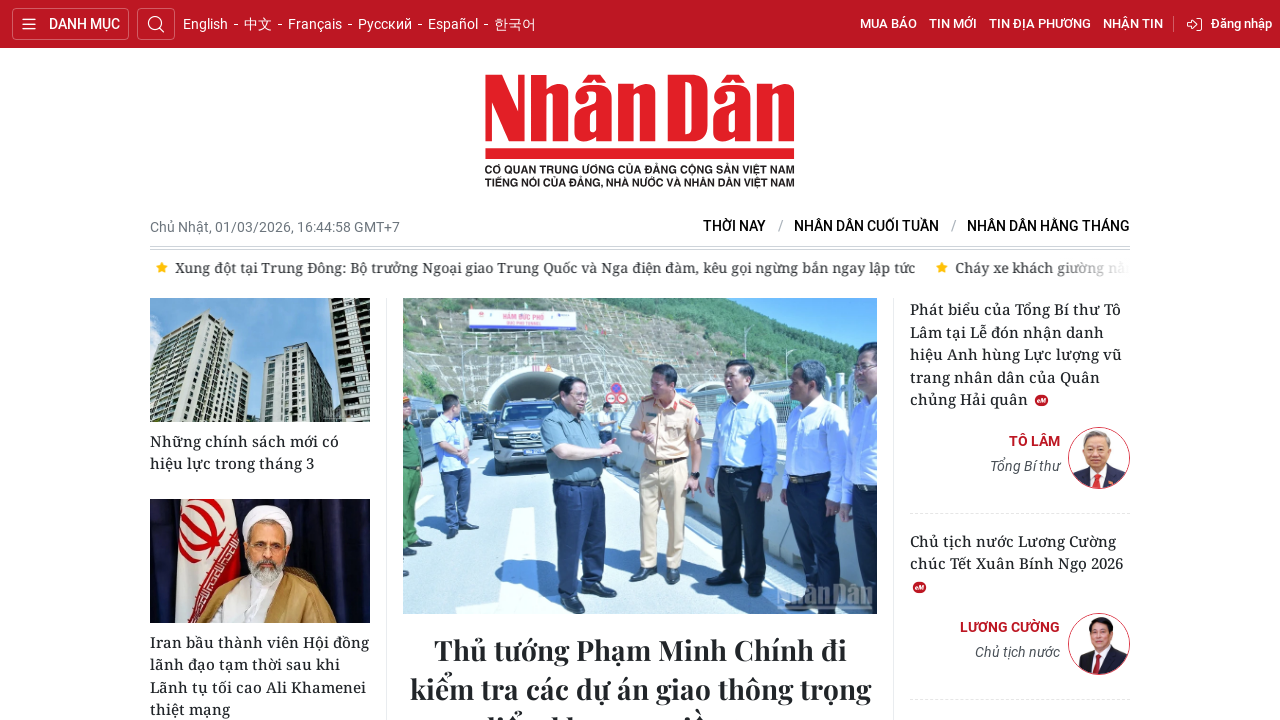

New page tab opened with Spanish language version
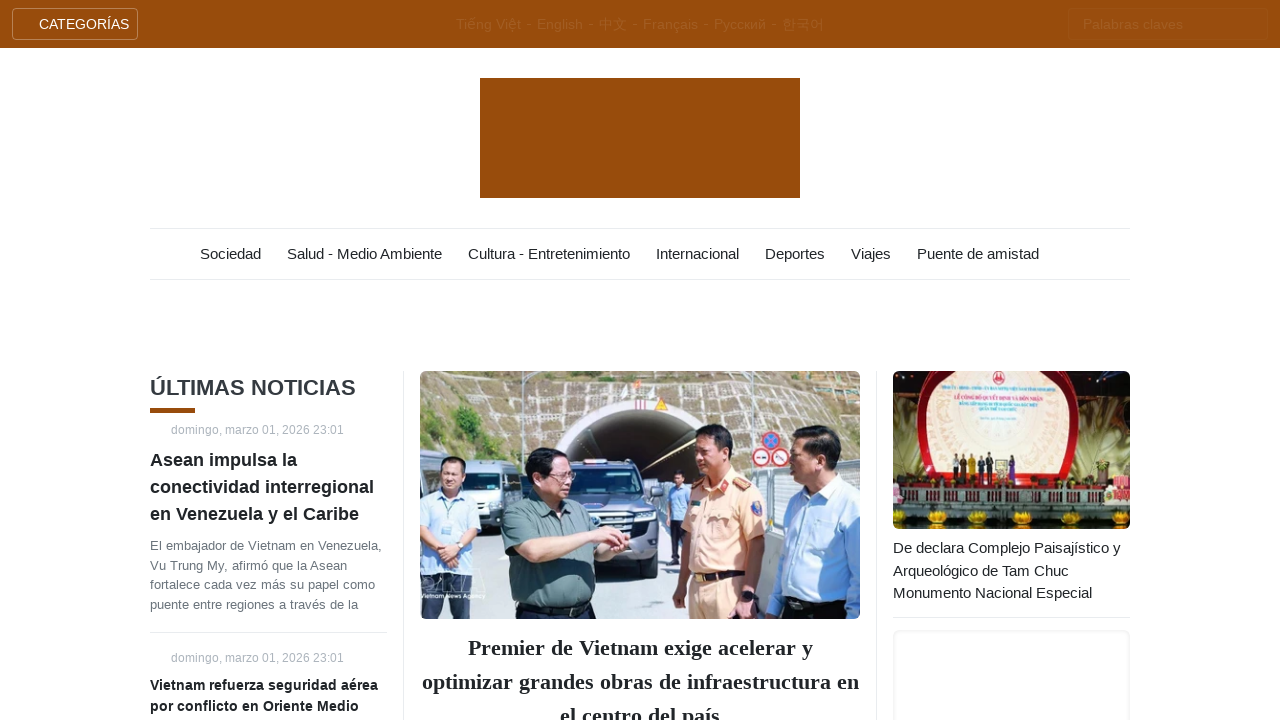

Spanish language page finished loading (domcontentloaded)
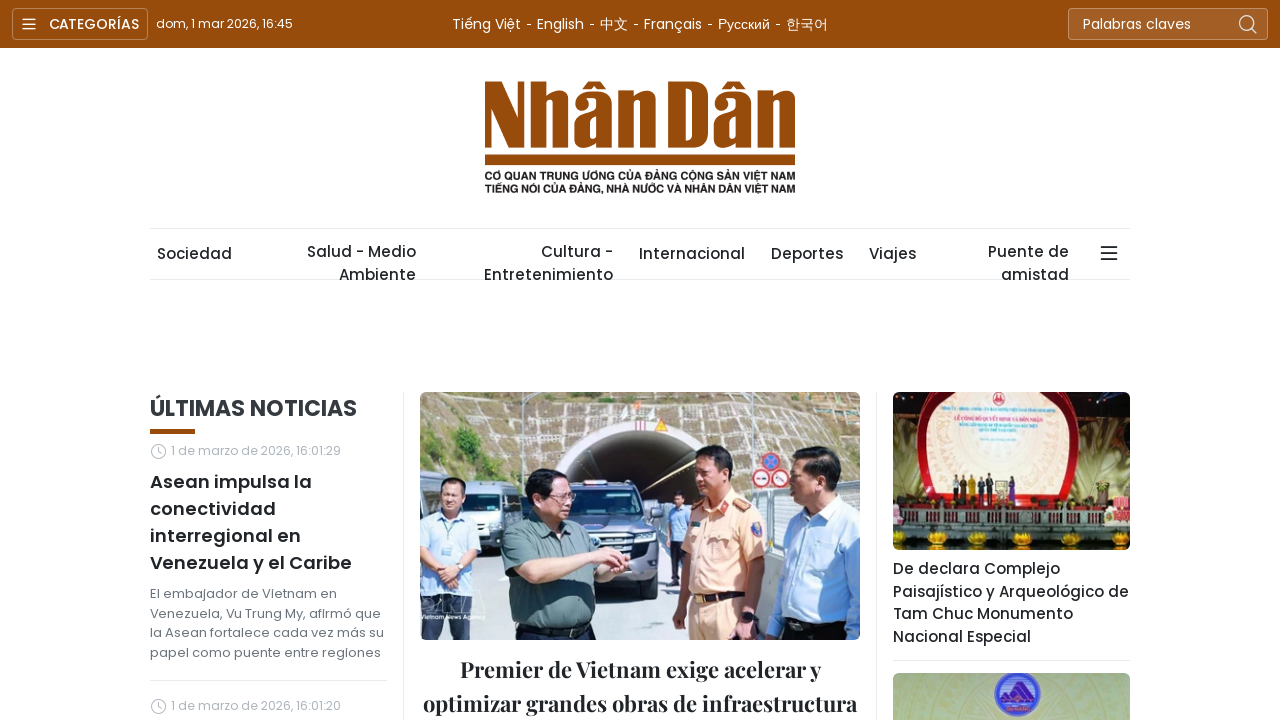

Verified page title is 'Nhan Dan en línea en español' - Spanish version confirmed
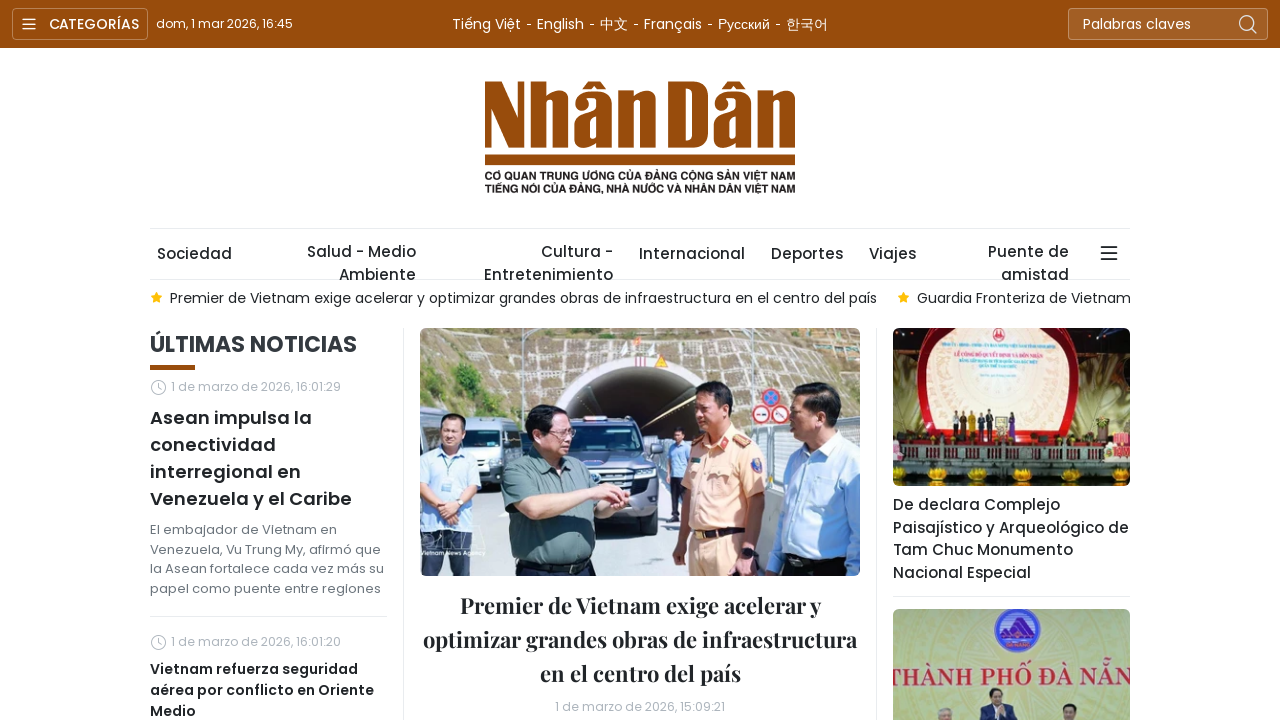

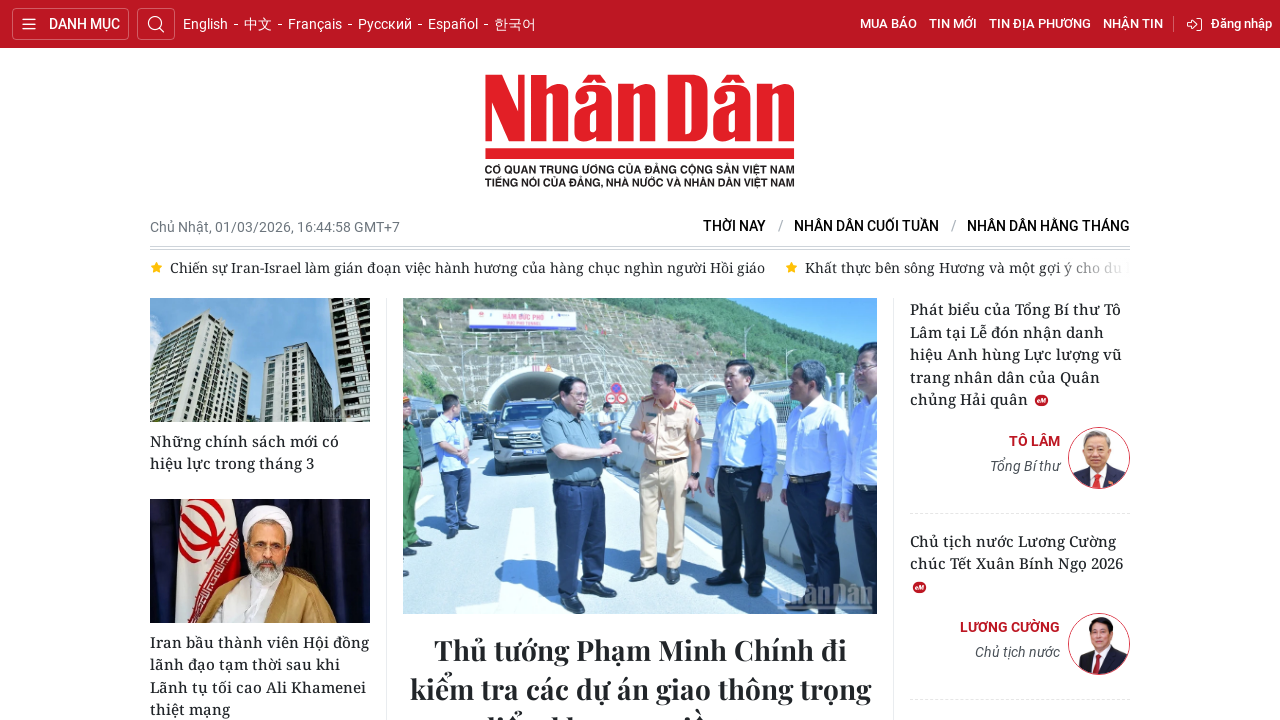